Tests alert handling functionality by clicking a button that triggers an alert dialog and accepting it

Starting URL: http://demo.automationtesting.in/Alerts.html

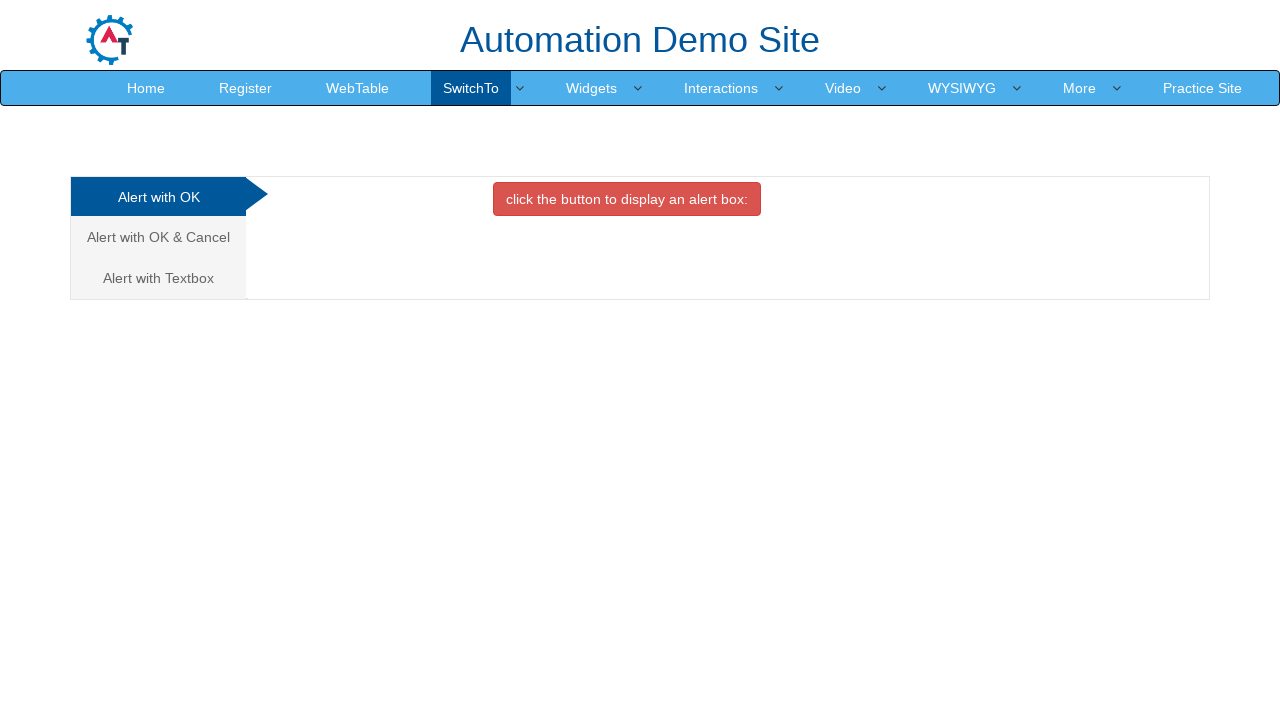

Clicked button to trigger alert dialog at (627, 199) on xpath=//button[contains(text(),'alert box:')]
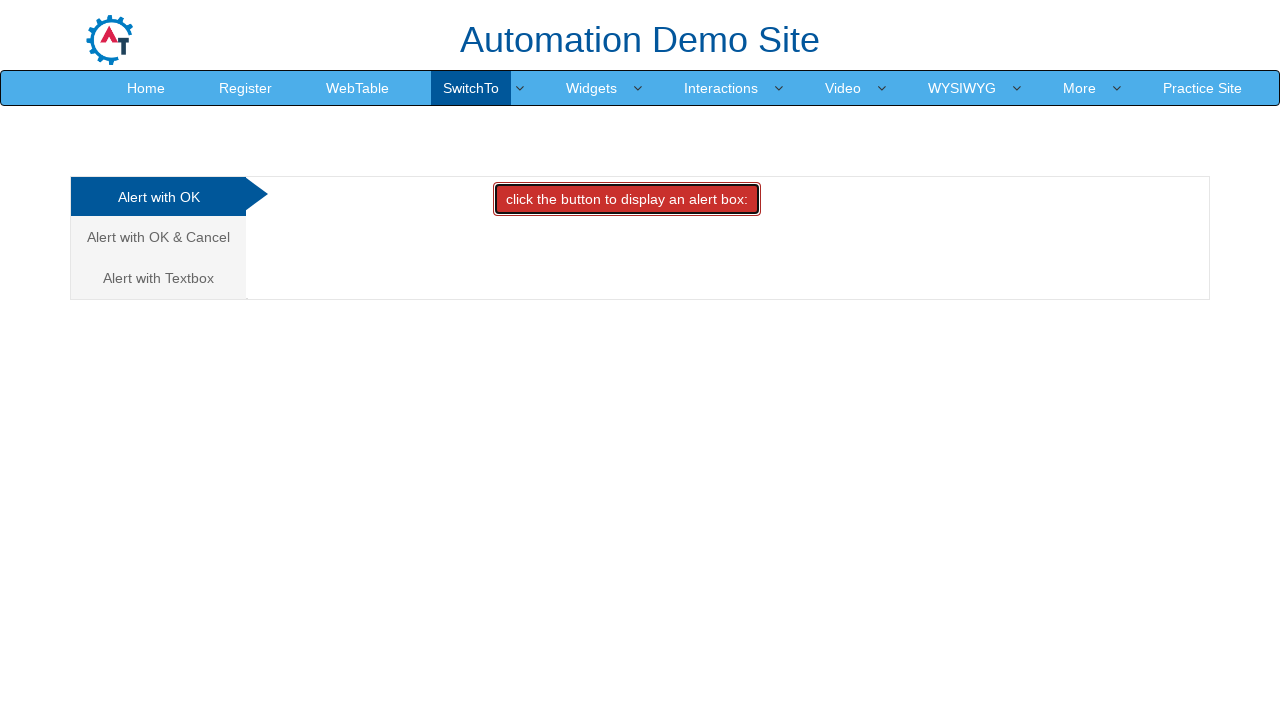

Set up dialog handler to accept alert
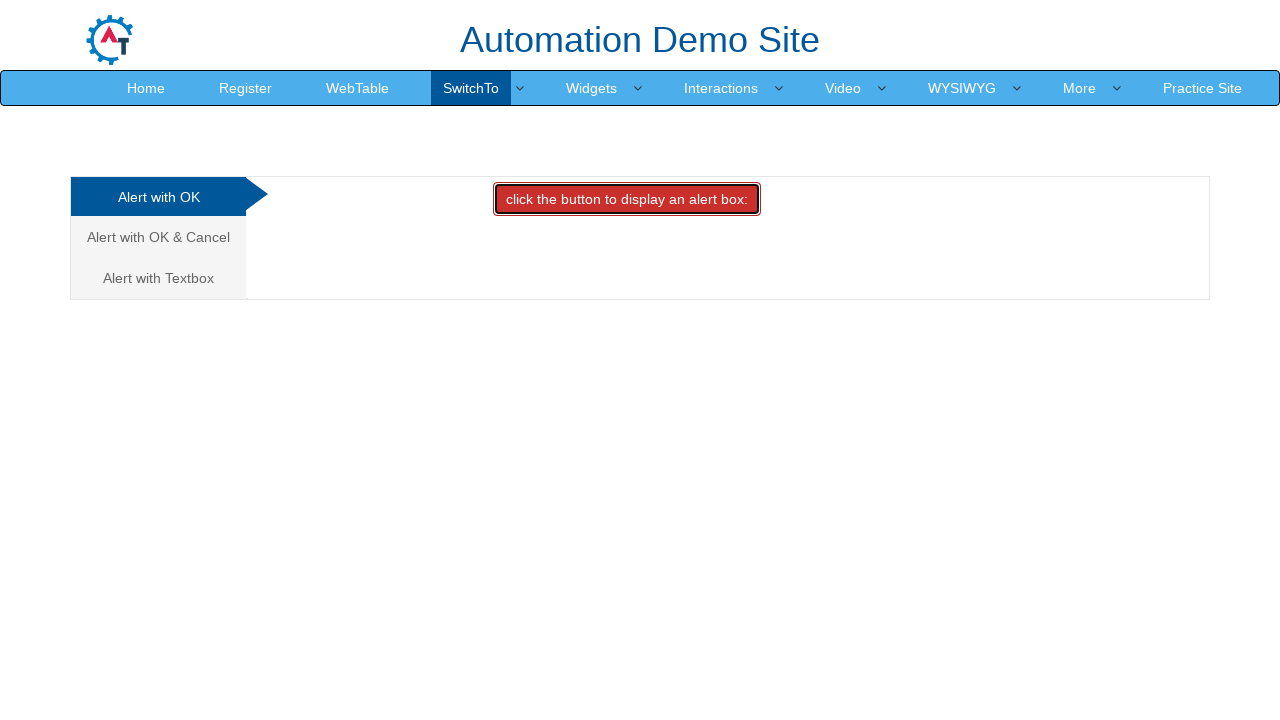

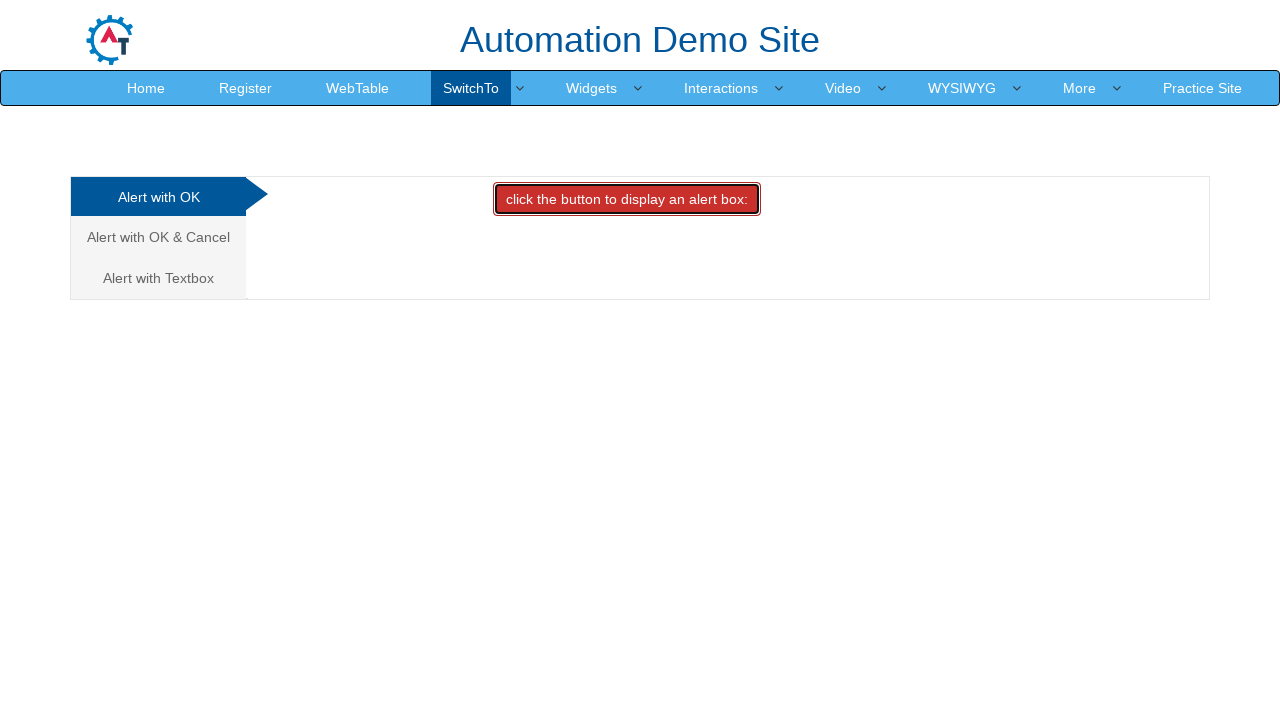